Navigates to the Beat the Bomb online game homepage and then navigates to mission 01 page.

Starting URL: http://online.beatthebomb.com/

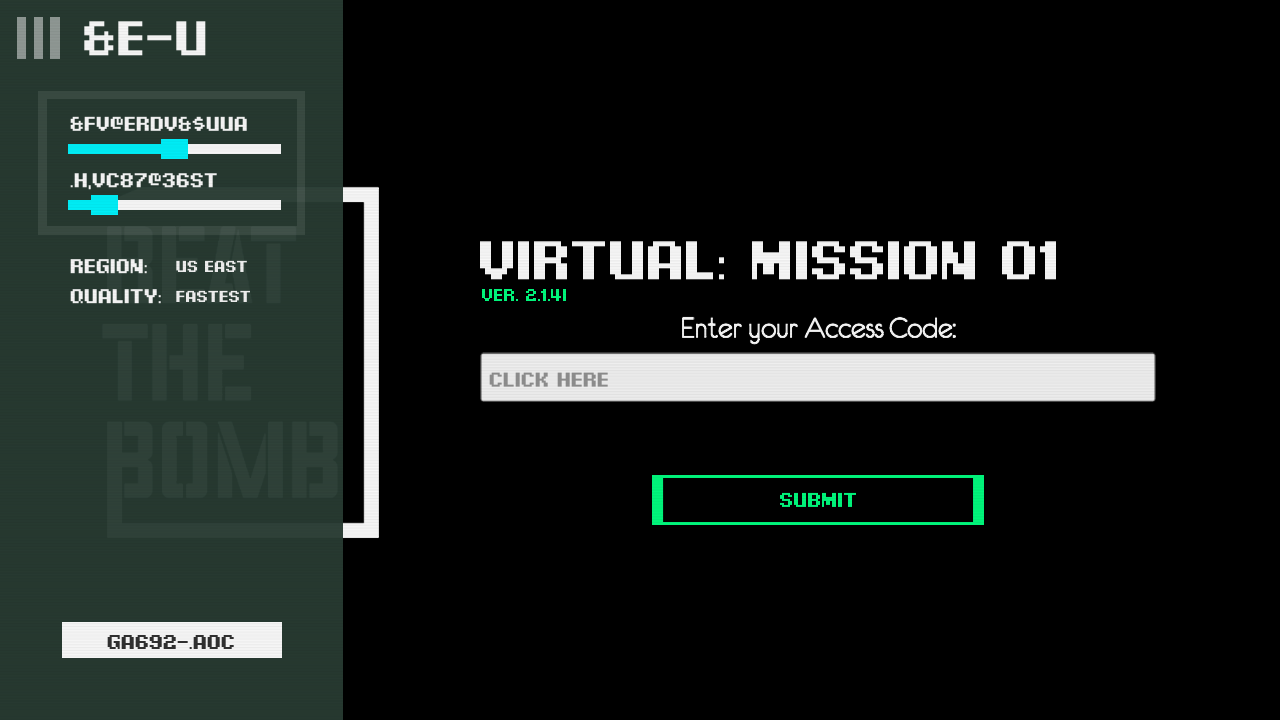

Navigated to Beat the Bomb mission 01 page
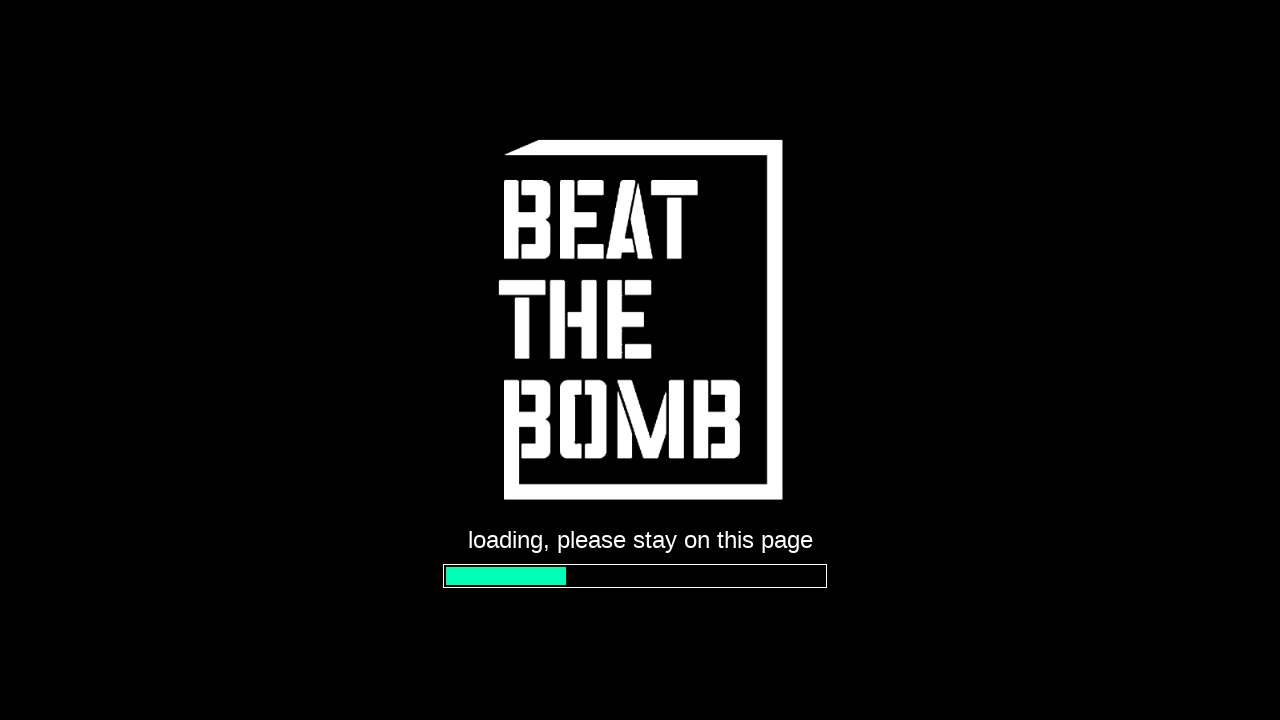

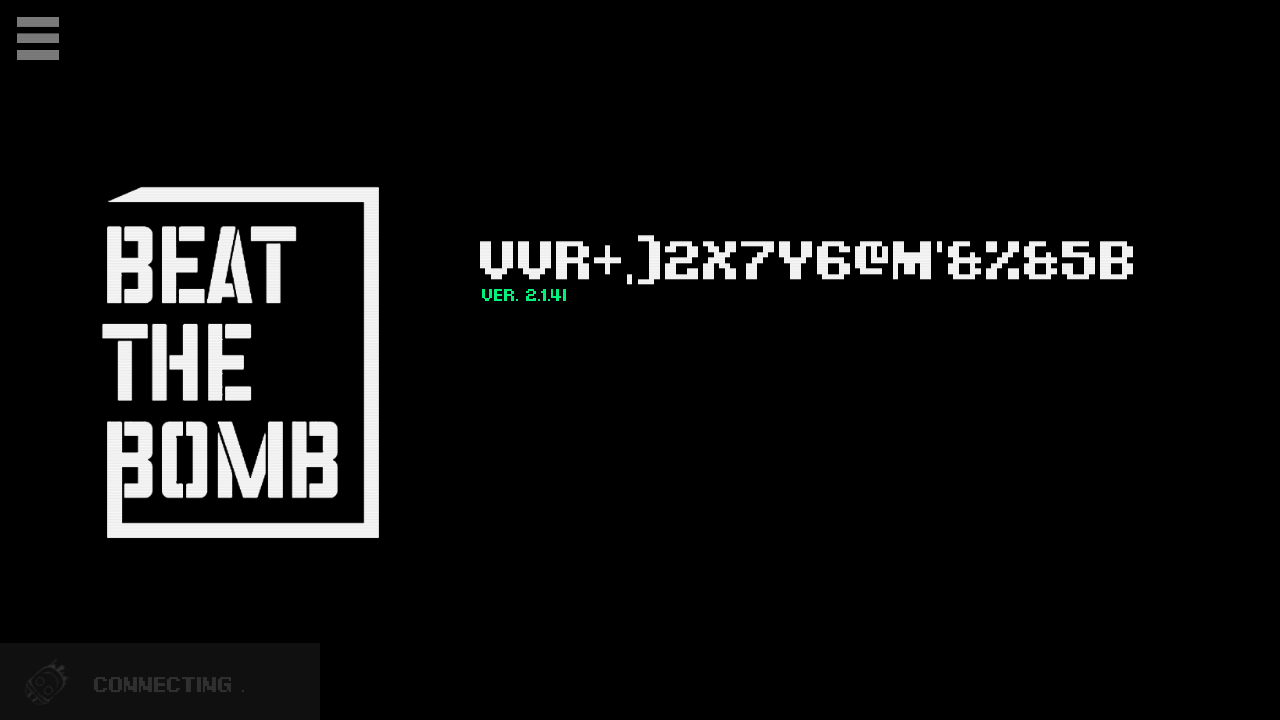